Tests simple dropdown selection by selecting option "two" from dropdown without multiple selection

Starting URL: https://www.selenium.dev/selenium/web/selectPage.html

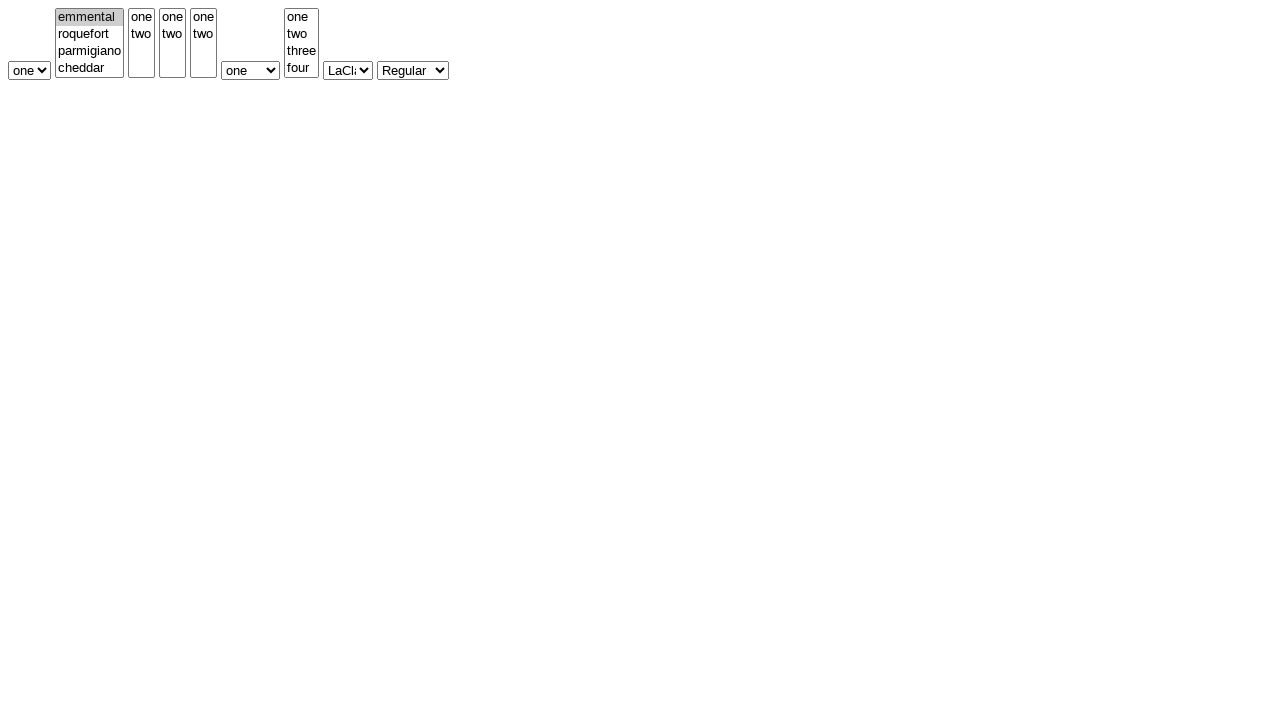

Selected option 'two' from simple dropdown without multiple selection on #selectWithoutMultiple
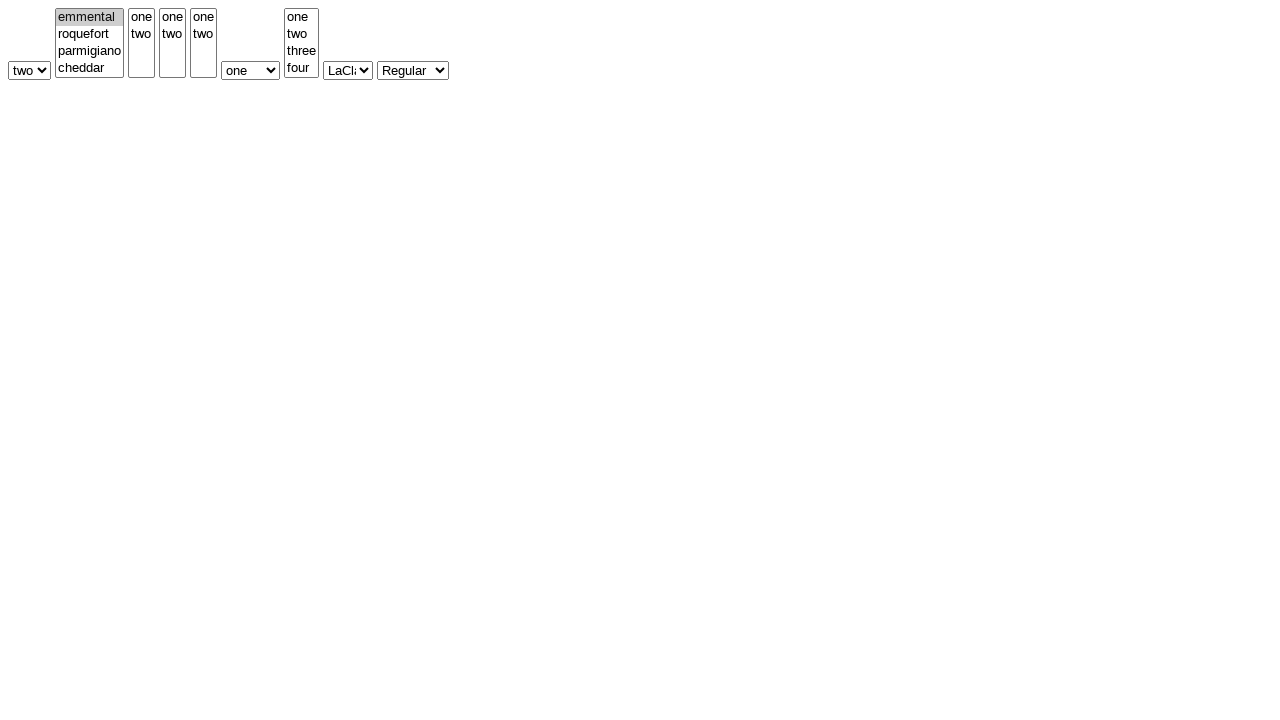

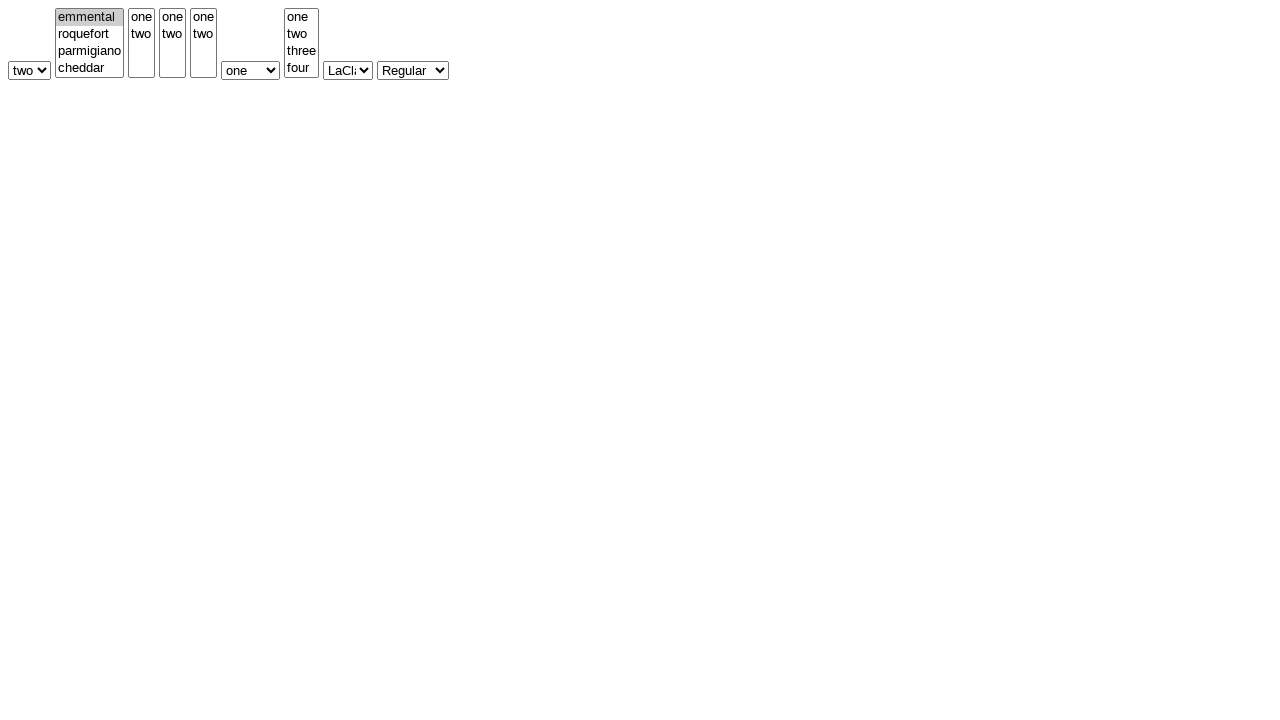